Tests modal window functionality by clicking a button to open a modal and verifying the modal content appears

Starting URL: https://otus.home.kartushin.su/training.html

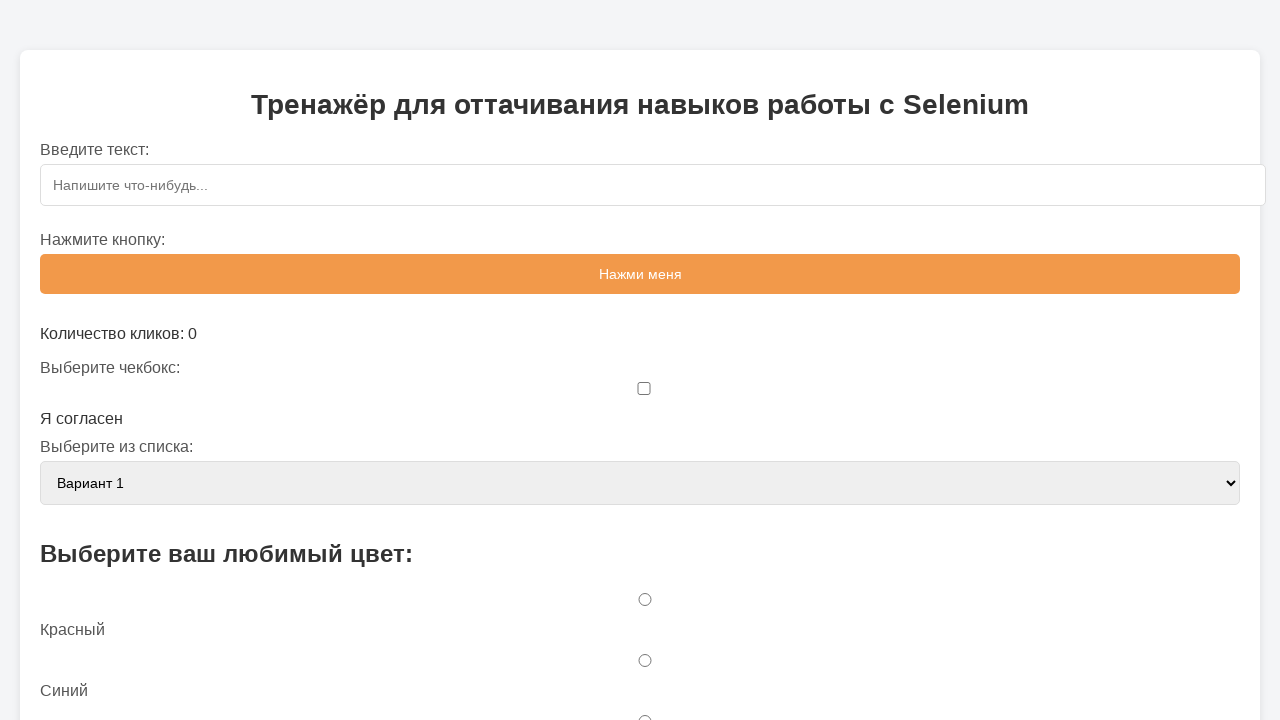

Clicked button to open modal window at (640, 360) on #openModalBtn
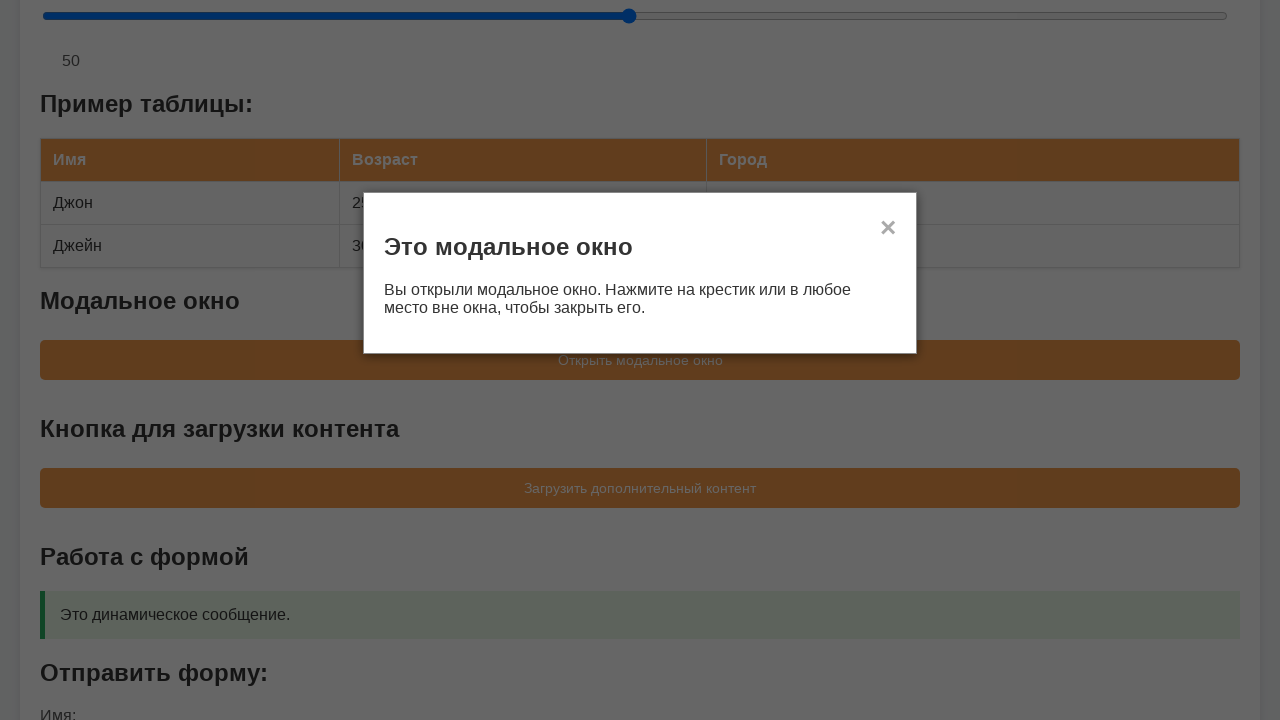

Modal window appeared and loaded
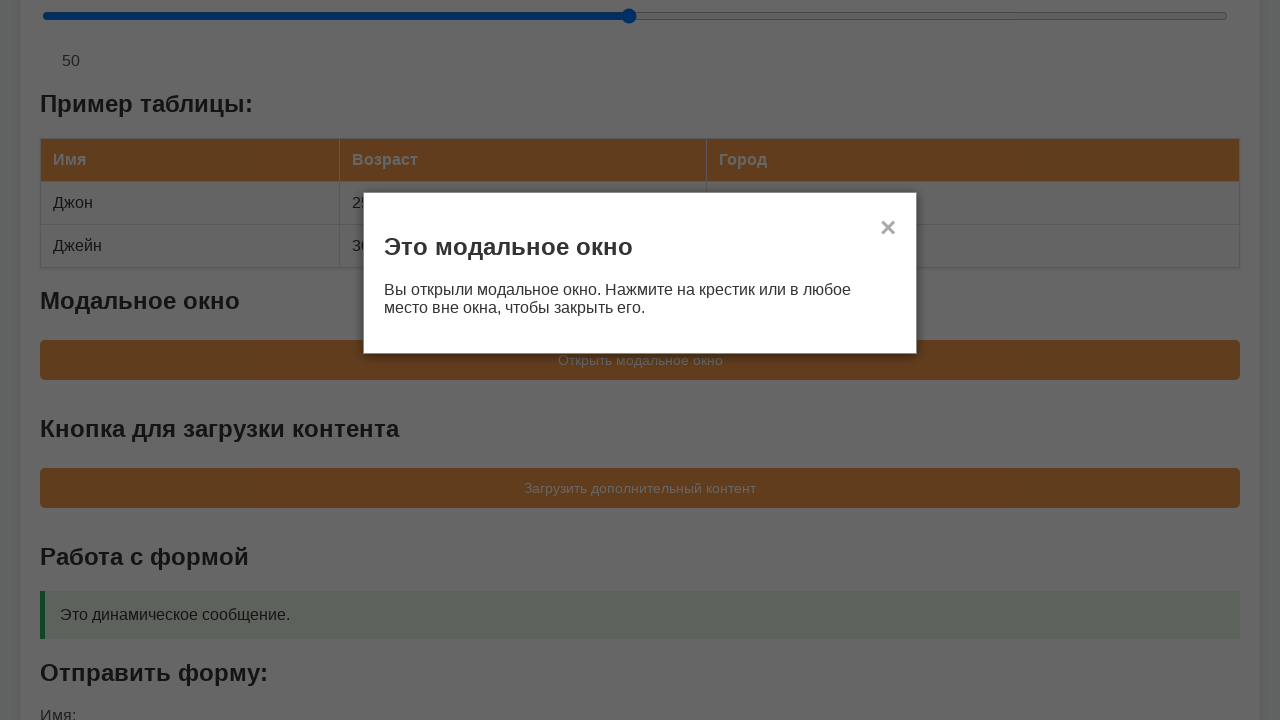

Retrieved modal text: ×
Это модальное окно

Вы открыли модальное окно. Нажмите на крестик или в любое место вне окна, чтобы закрыть его.
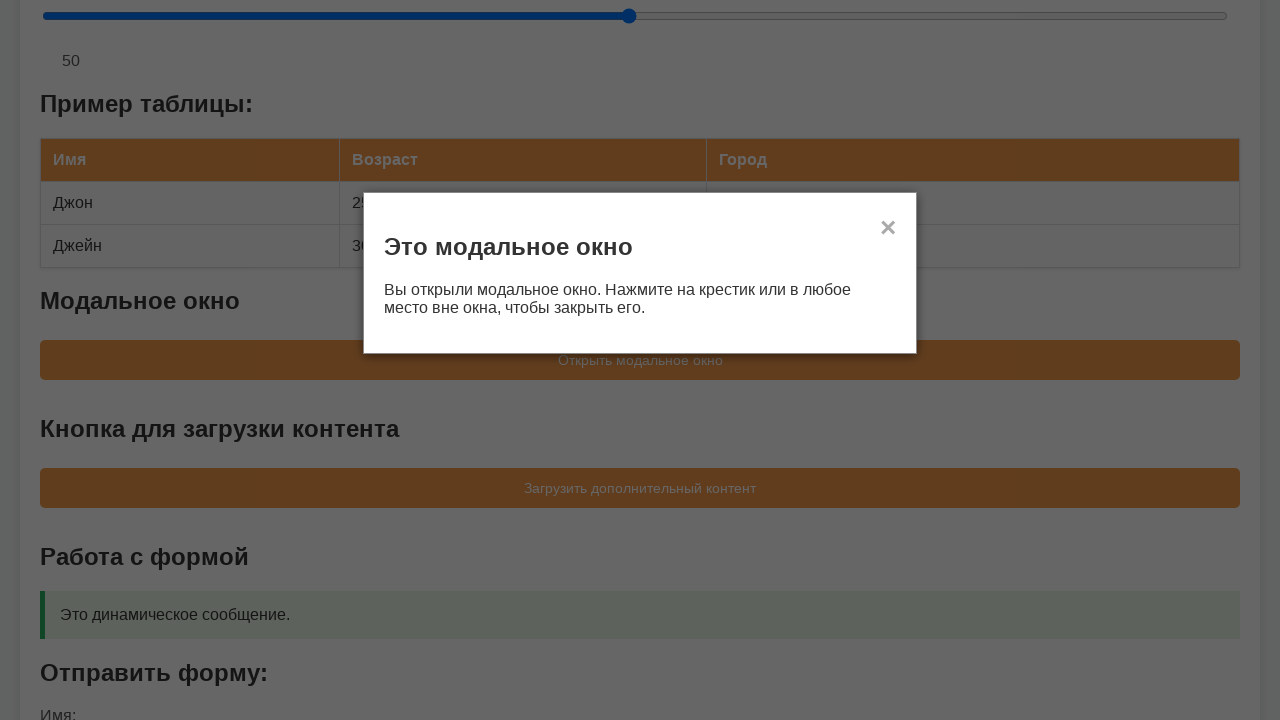

Printed modal content confirmation
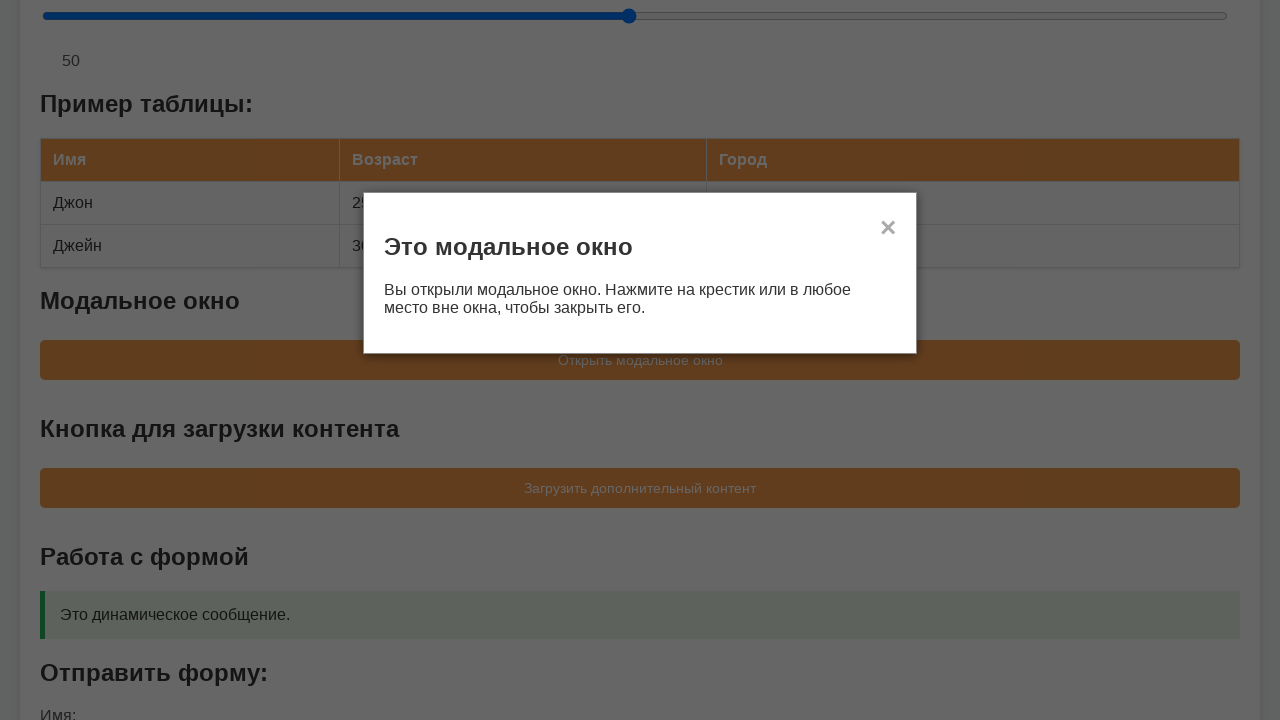

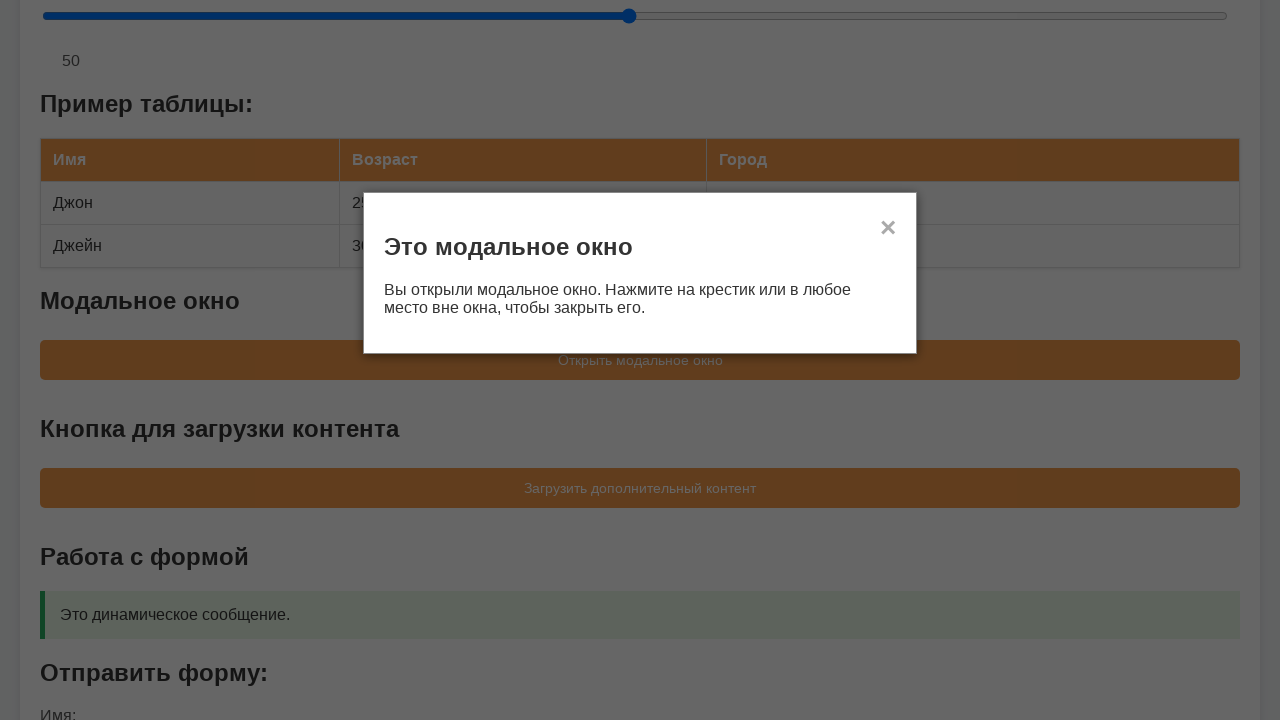